Tests that clicking Clear completed removes completed items

Starting URL: https://demo.playwright.dev/todomvc

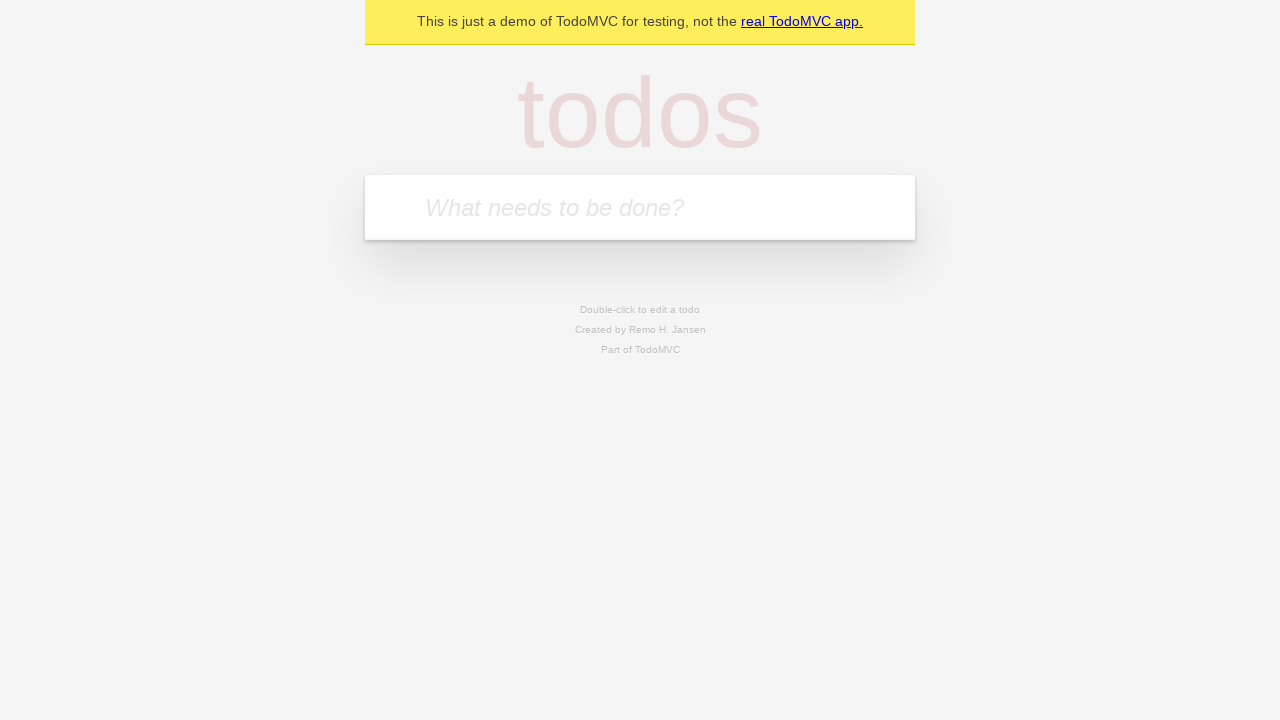

Filled todo input with 'buy some cheese' on internal:attr=[placeholder="What needs to be done?"i]
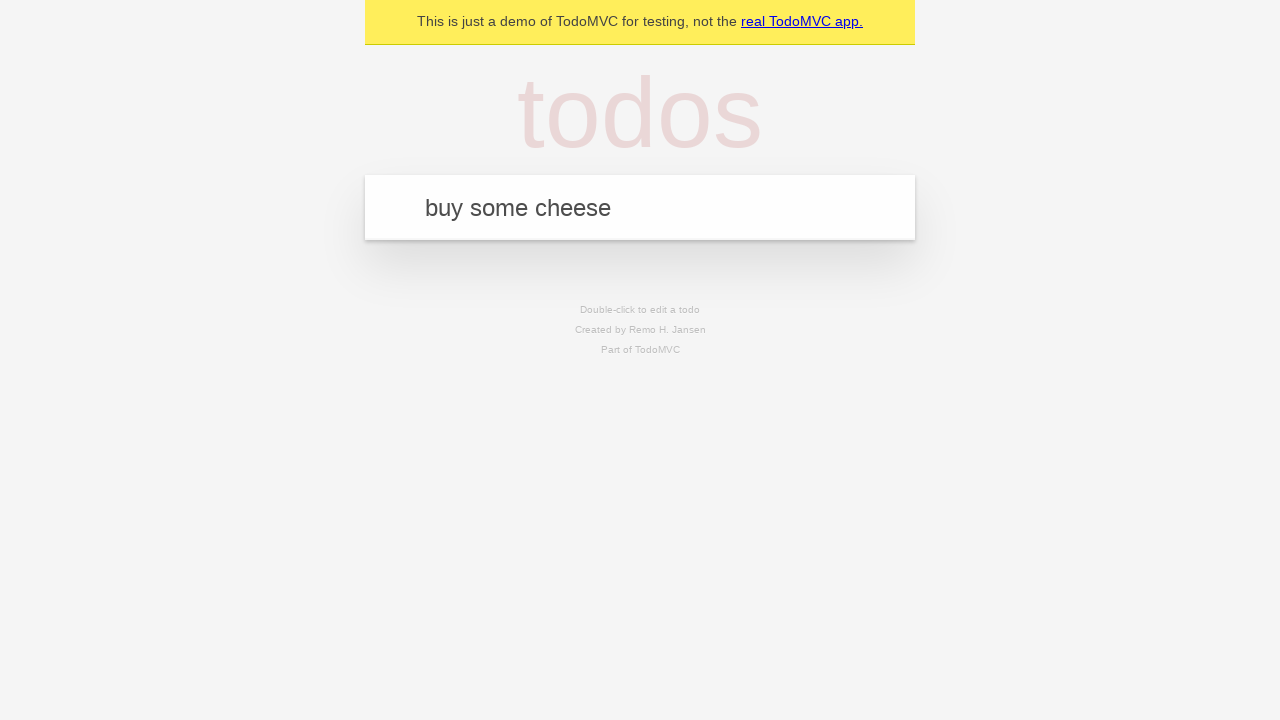

Pressed Enter to create todo 'buy some cheese' on internal:attr=[placeholder="What needs to be done?"i]
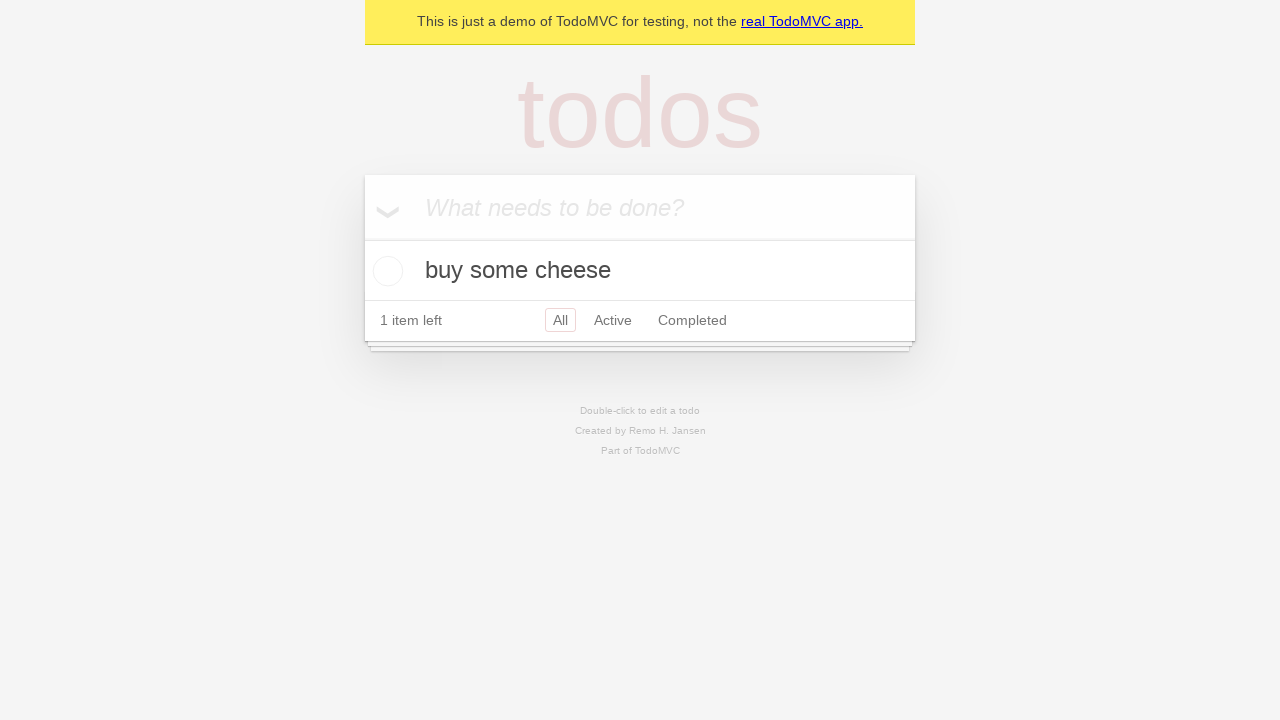

Filled todo input with 'feed the cat' on internal:attr=[placeholder="What needs to be done?"i]
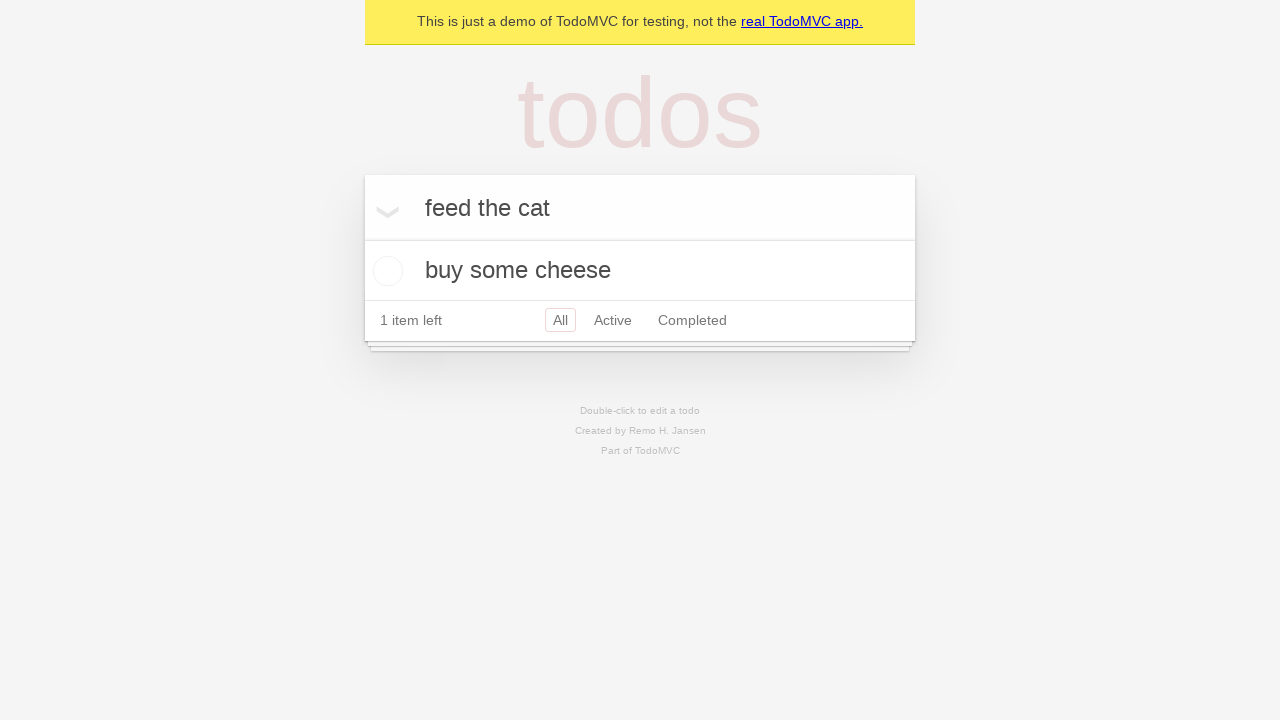

Pressed Enter to create todo 'feed the cat' on internal:attr=[placeholder="What needs to be done?"i]
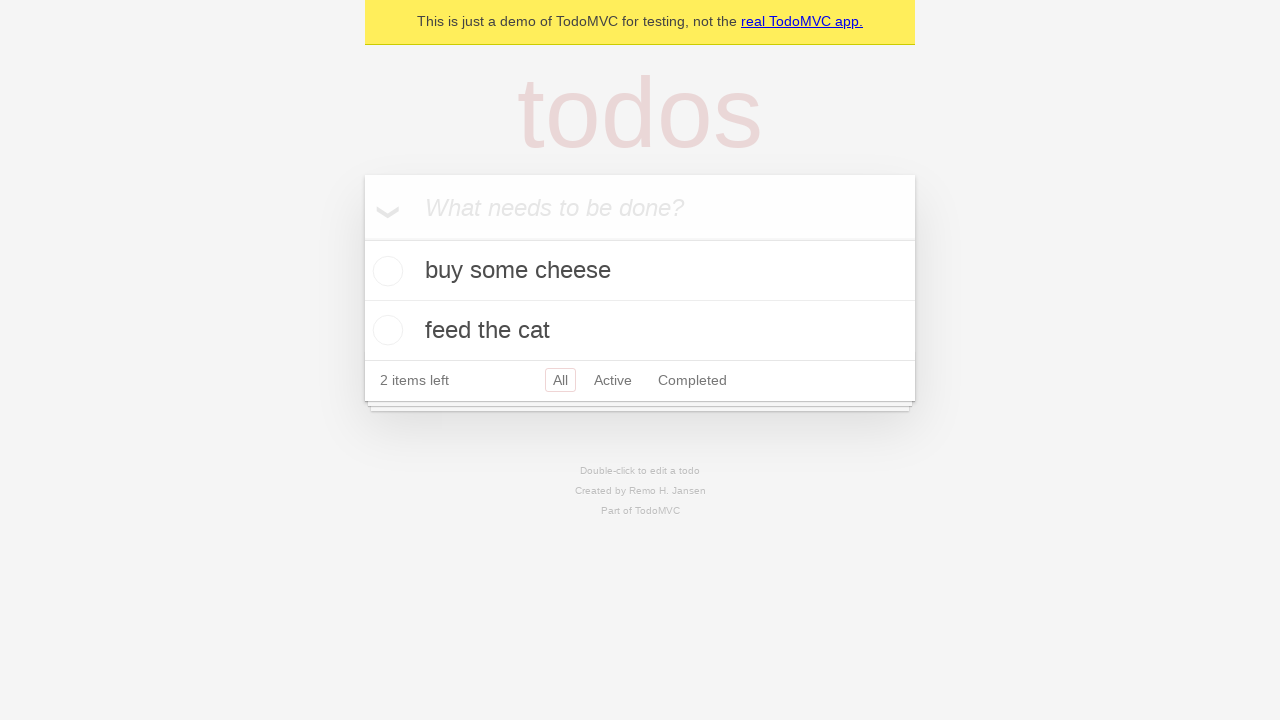

Filled todo input with 'book a doctors appointment' on internal:attr=[placeholder="What needs to be done?"i]
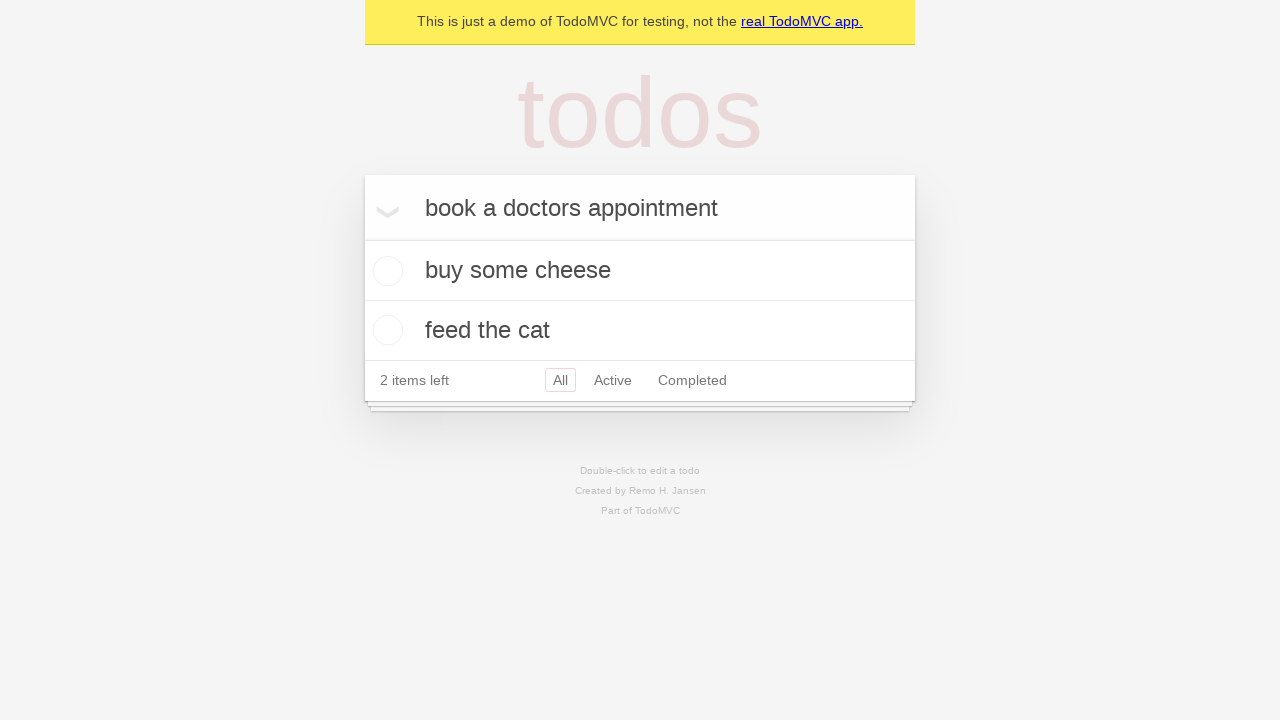

Pressed Enter to create todo 'book a doctors appointment' on internal:attr=[placeholder="What needs to be done?"i]
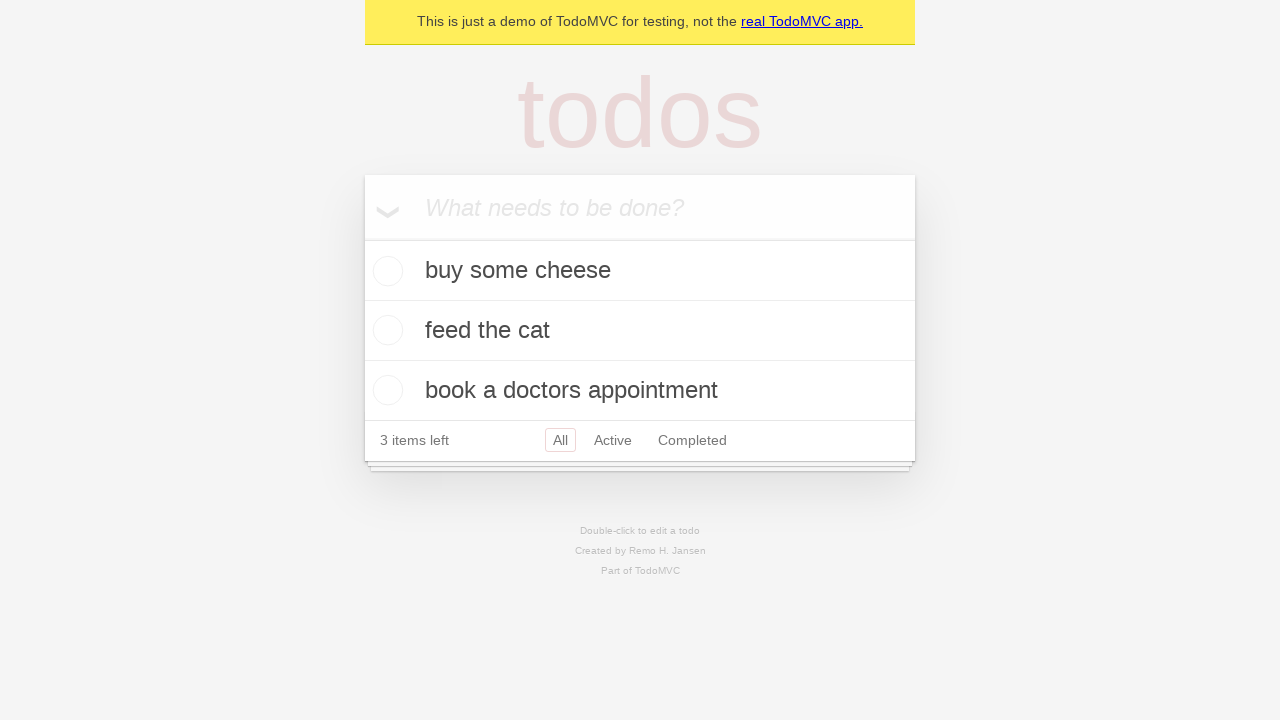

Retrieved all todo items
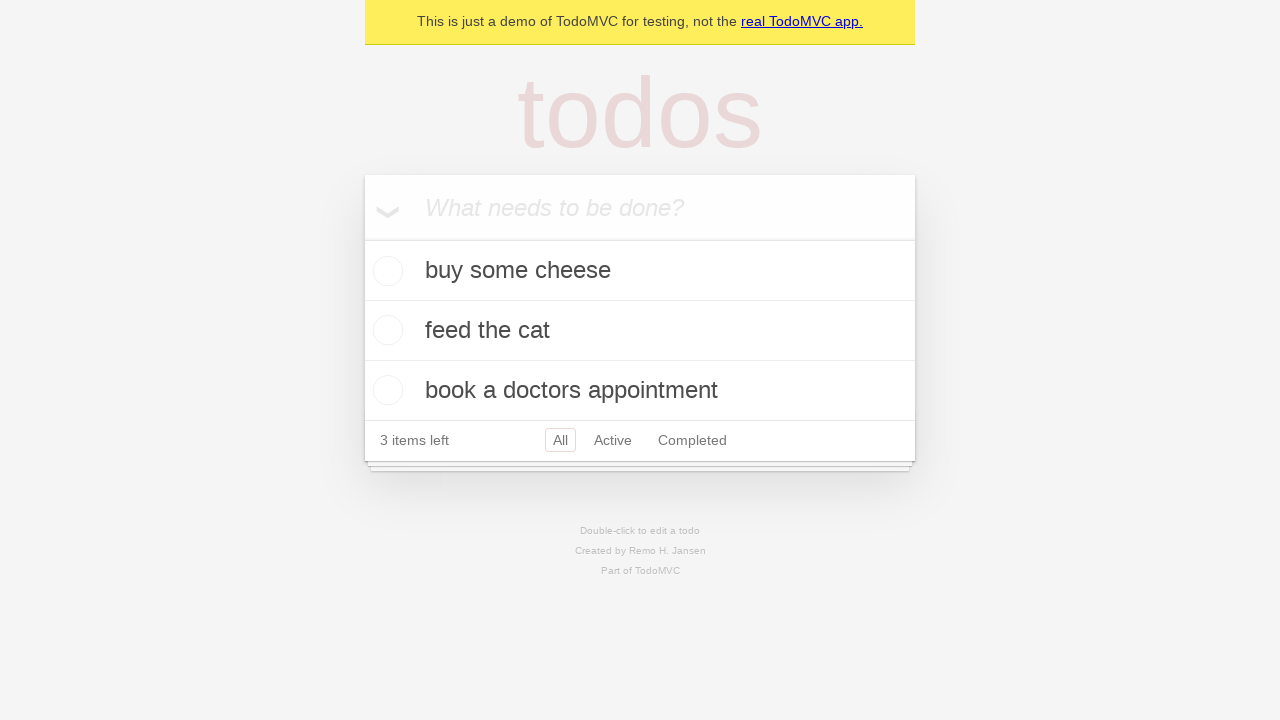

Checked the second todo item as completed at (385, 330) on internal:testid=[data-testid="todo-item"s] >> nth=1 >> internal:role=checkbox
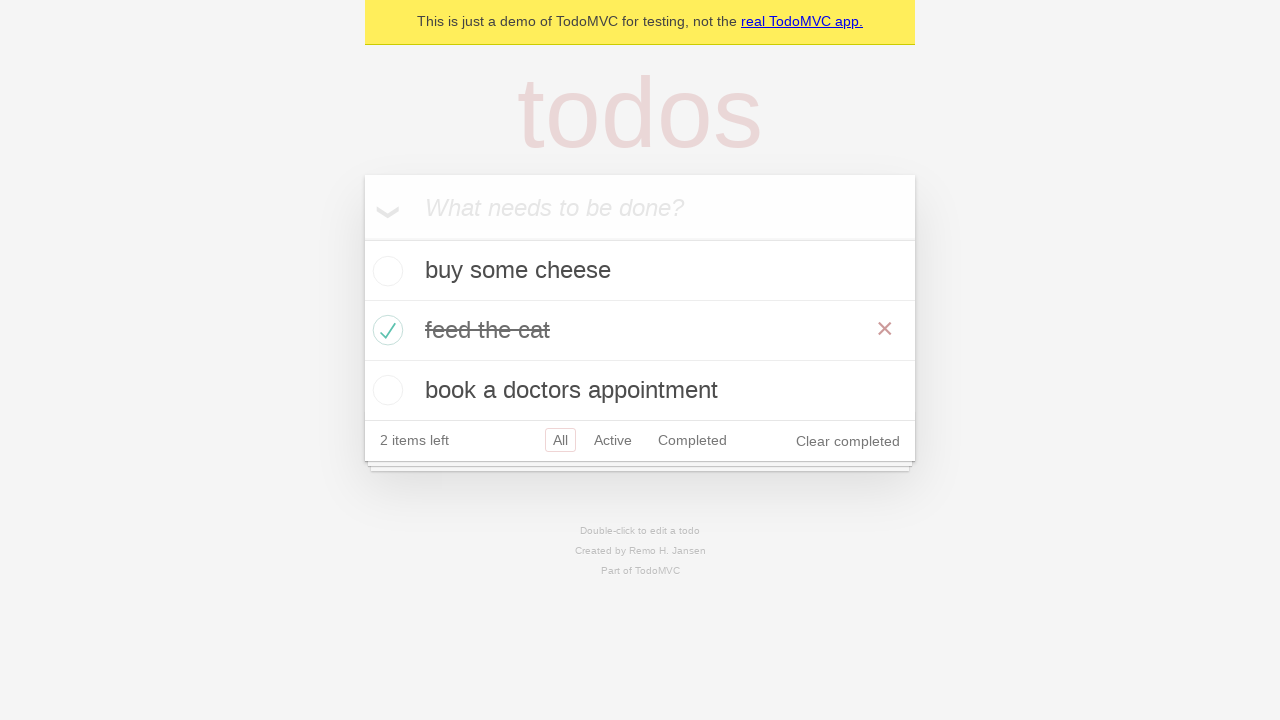

Clicked 'Clear completed' button to remove completed items at (848, 441) on internal:role=button[name="Clear completed"i]
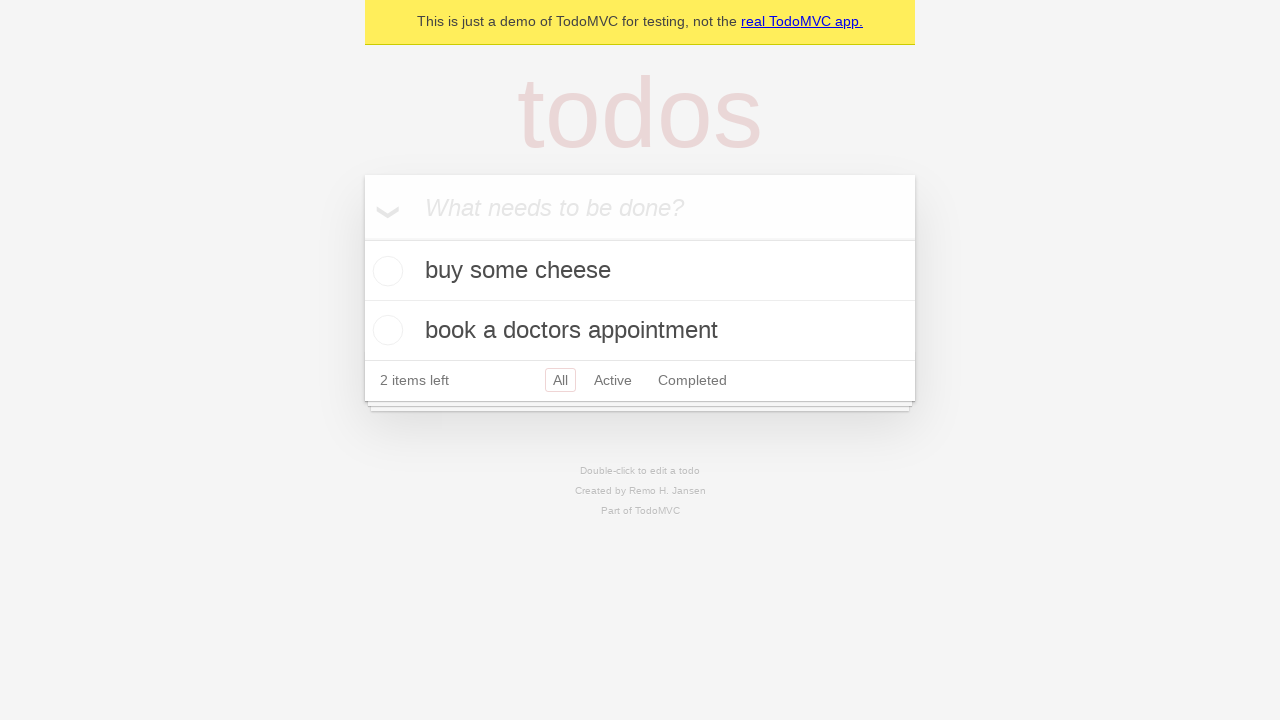

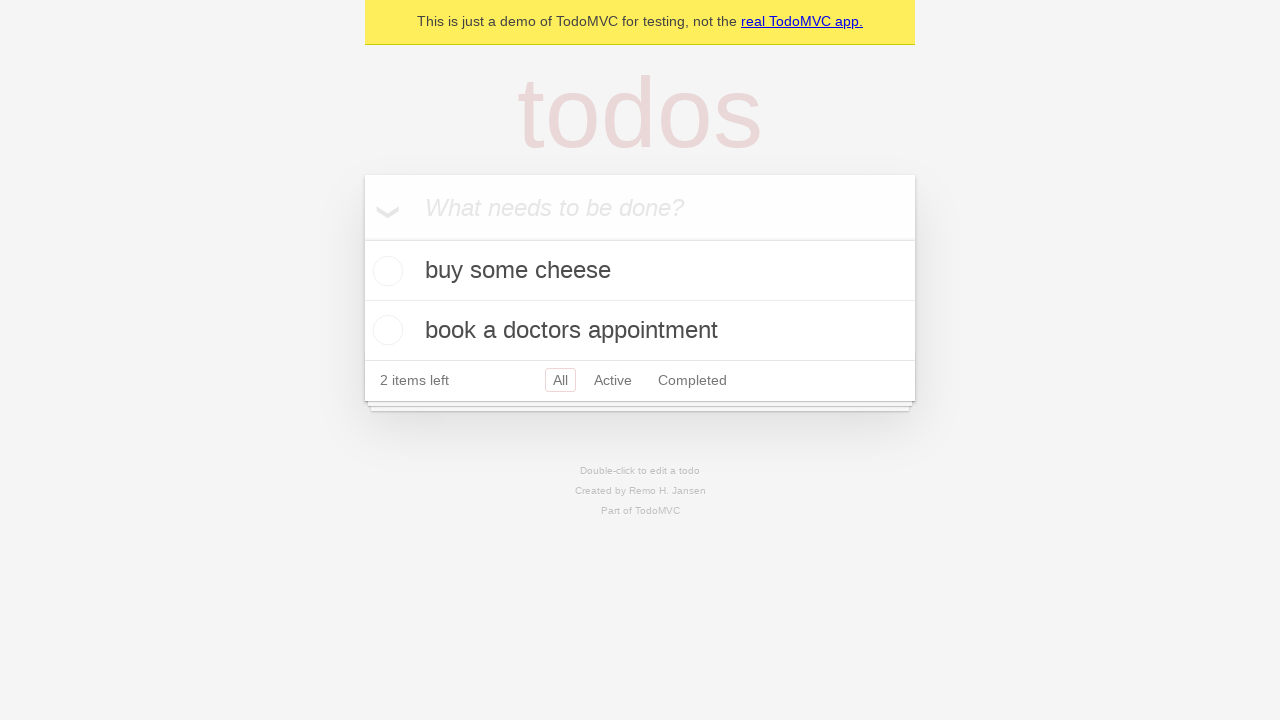